Tests the new arrivals section by scrolling to and clicking the Gadgets button

Starting URL: https://www.applegadgetsbd.com/

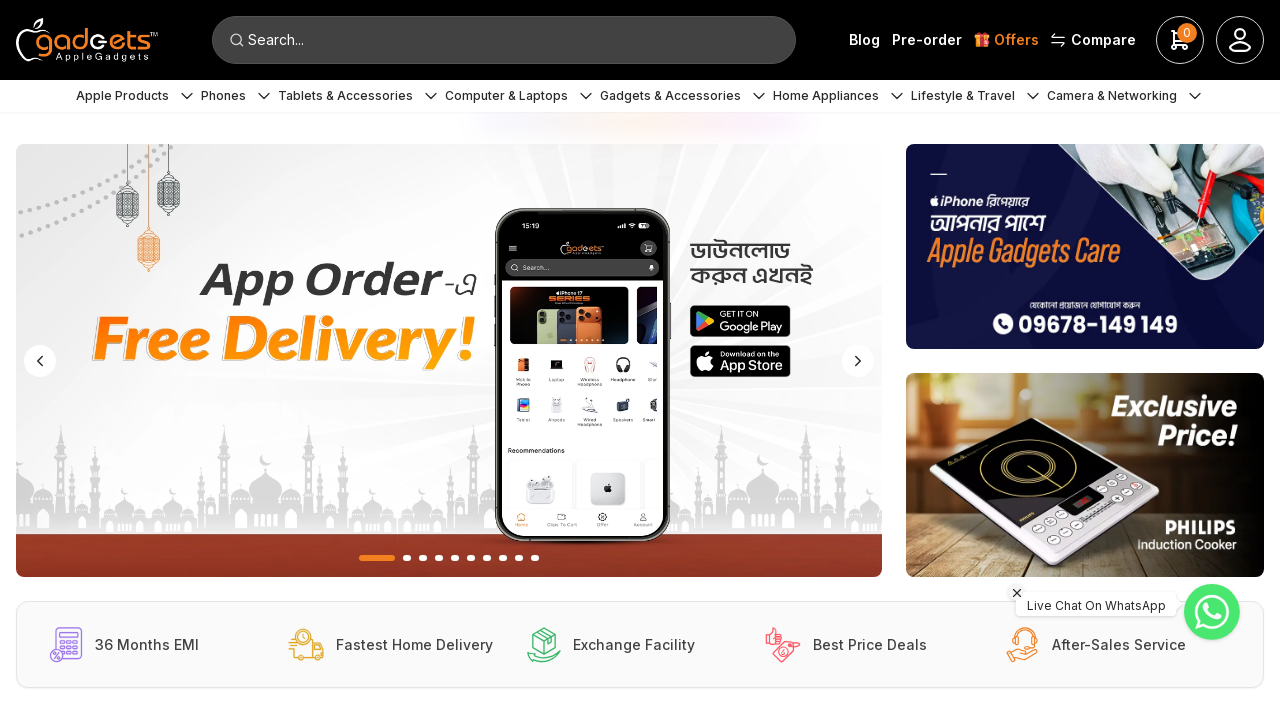

Located the Gadgets button in the new arrivals section
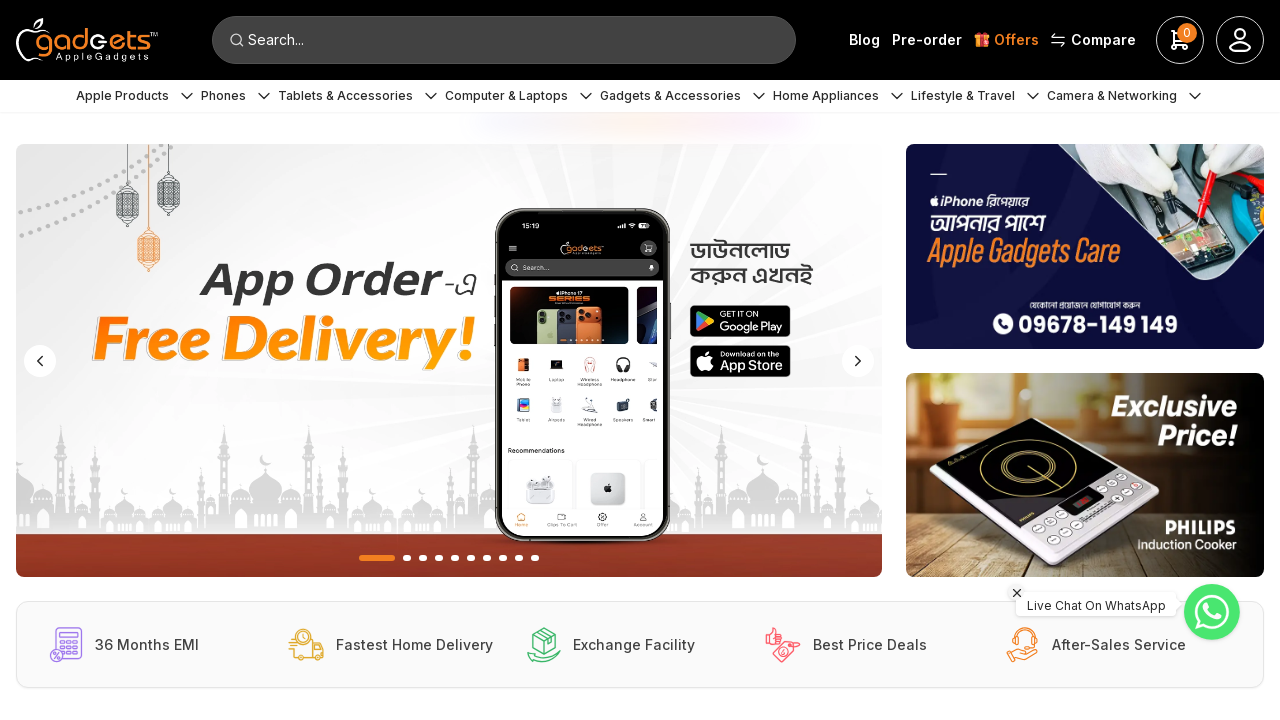

Scrolled to the Gadgets button
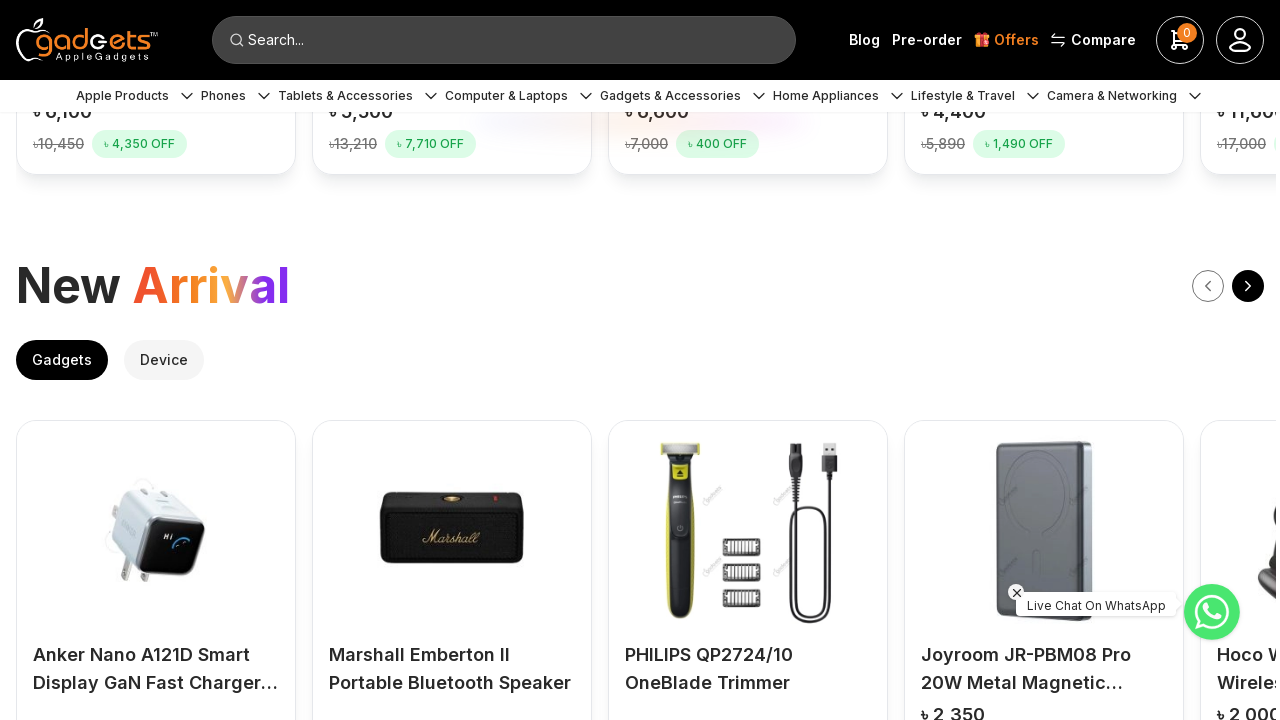

Clicked the Gadgets button at (62, 360) on xpath=//button[normalize-space()='Gadgets']
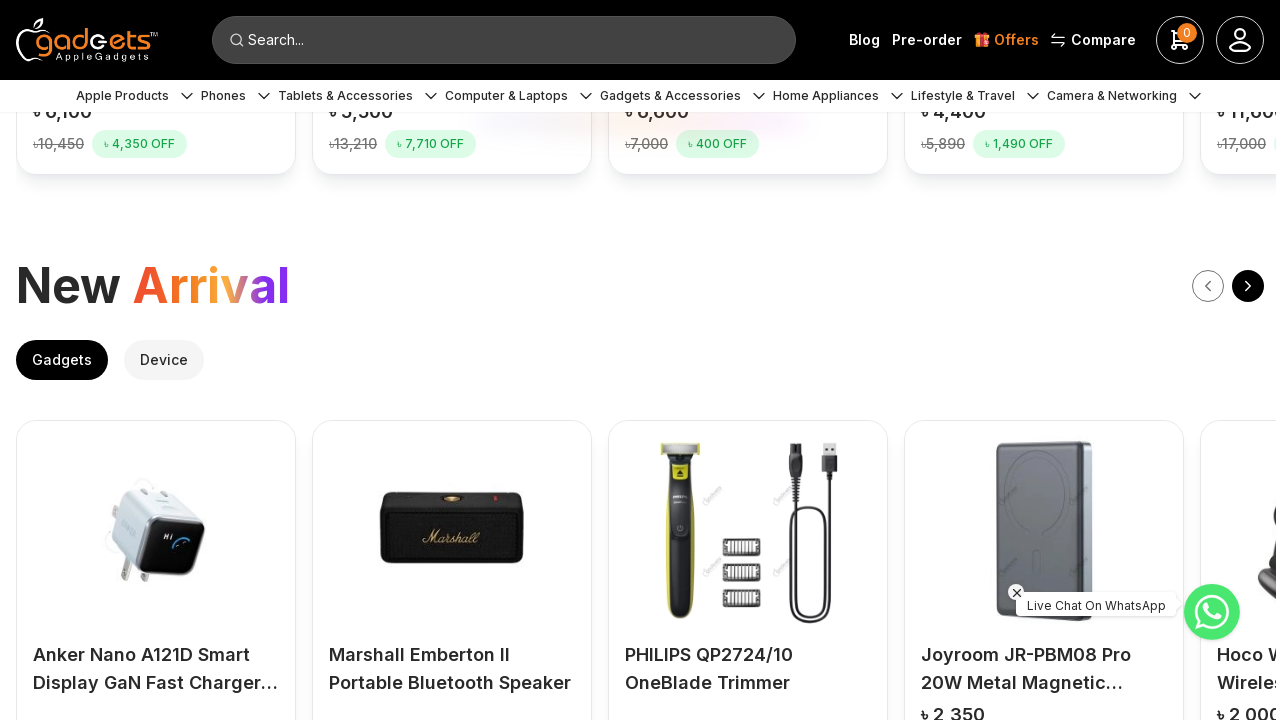

Waited for page to finish loading after clicking Gadgets
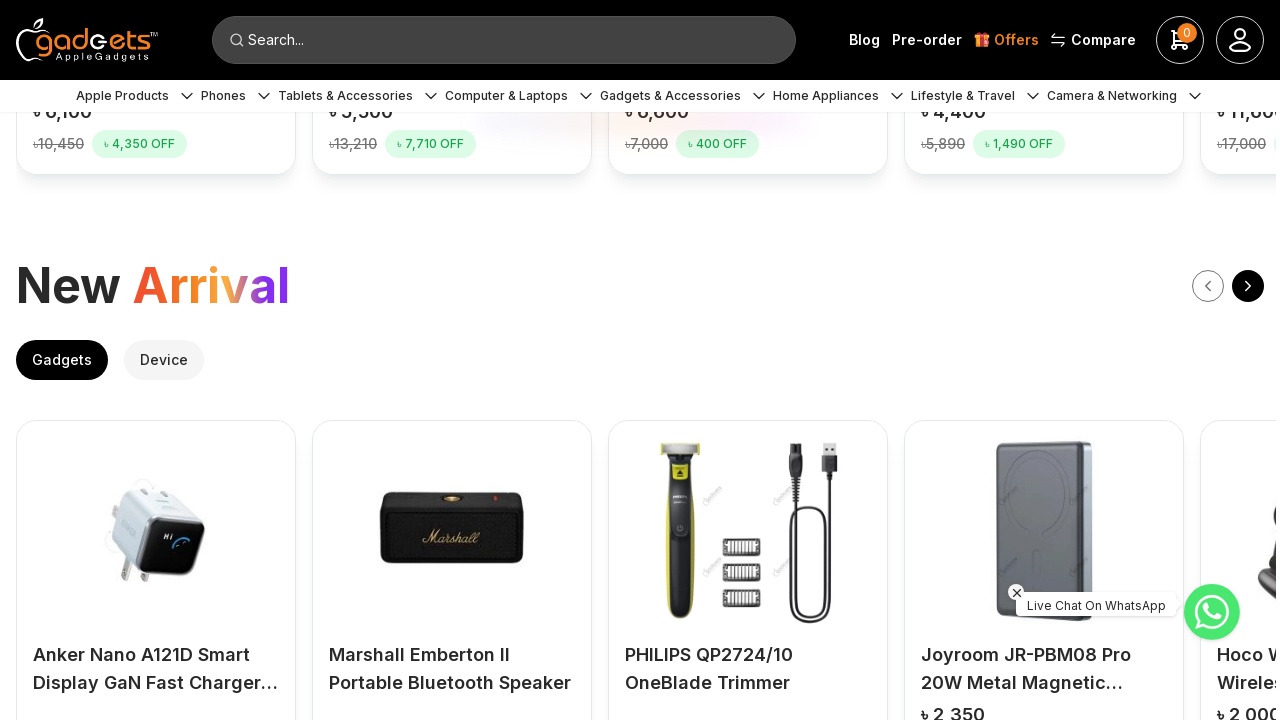

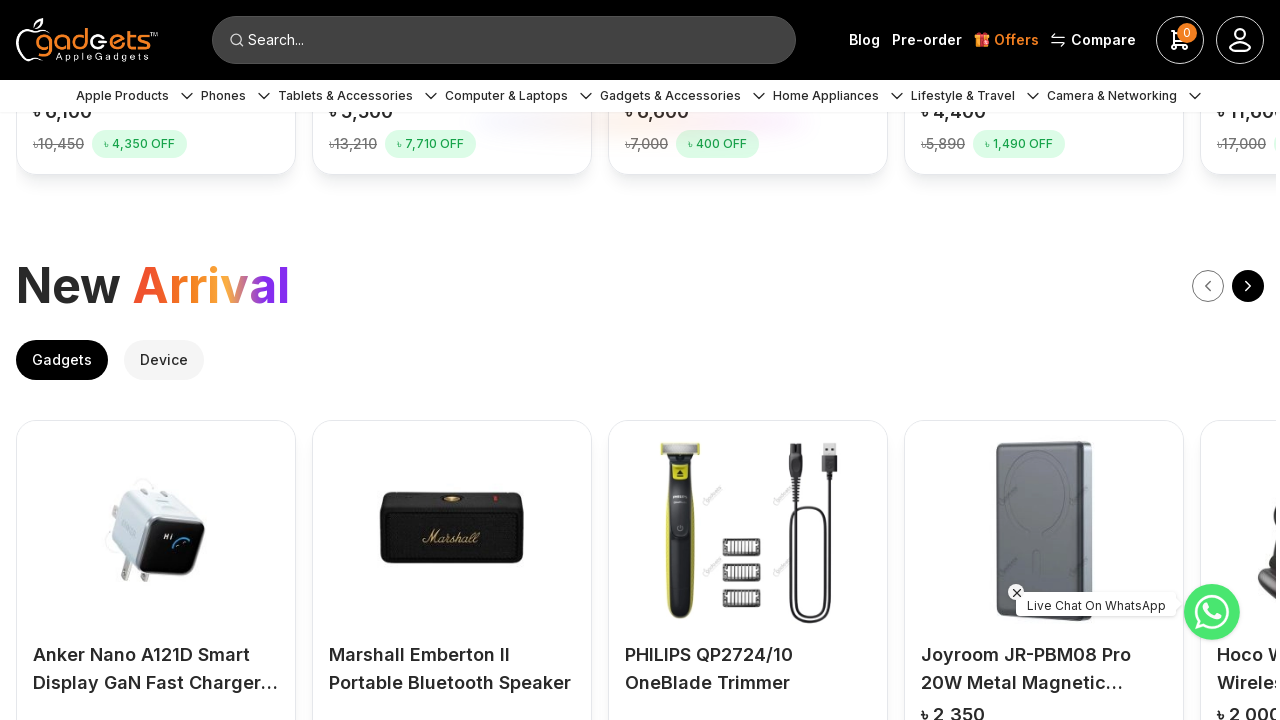